Tests JavaScript alert handling by triggering an alert, capturing its text, accepting it, and verifying the result message

Starting URL: https://the-internet.herokuapp.com/javascript_alerts

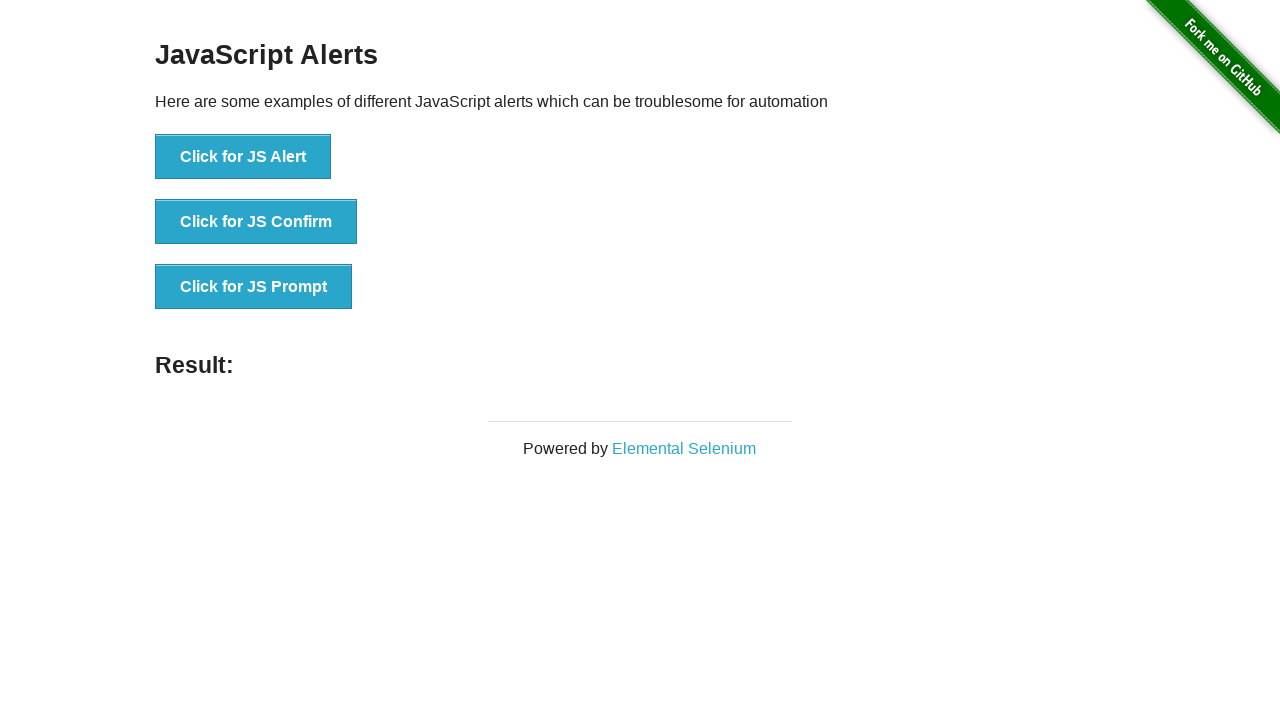

Clicked button to trigger JavaScript alert at (243, 157) on xpath=//button[@onclick='jsAlert()']
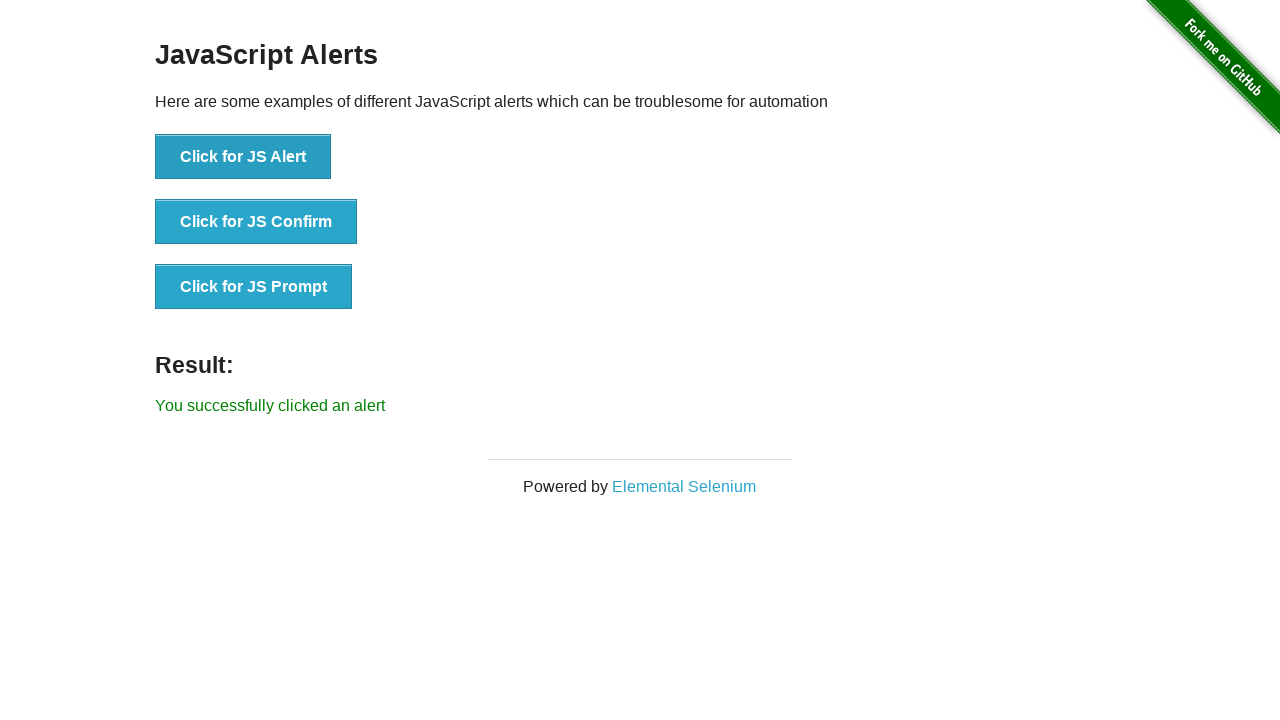

Set up dialog handler to accept alert
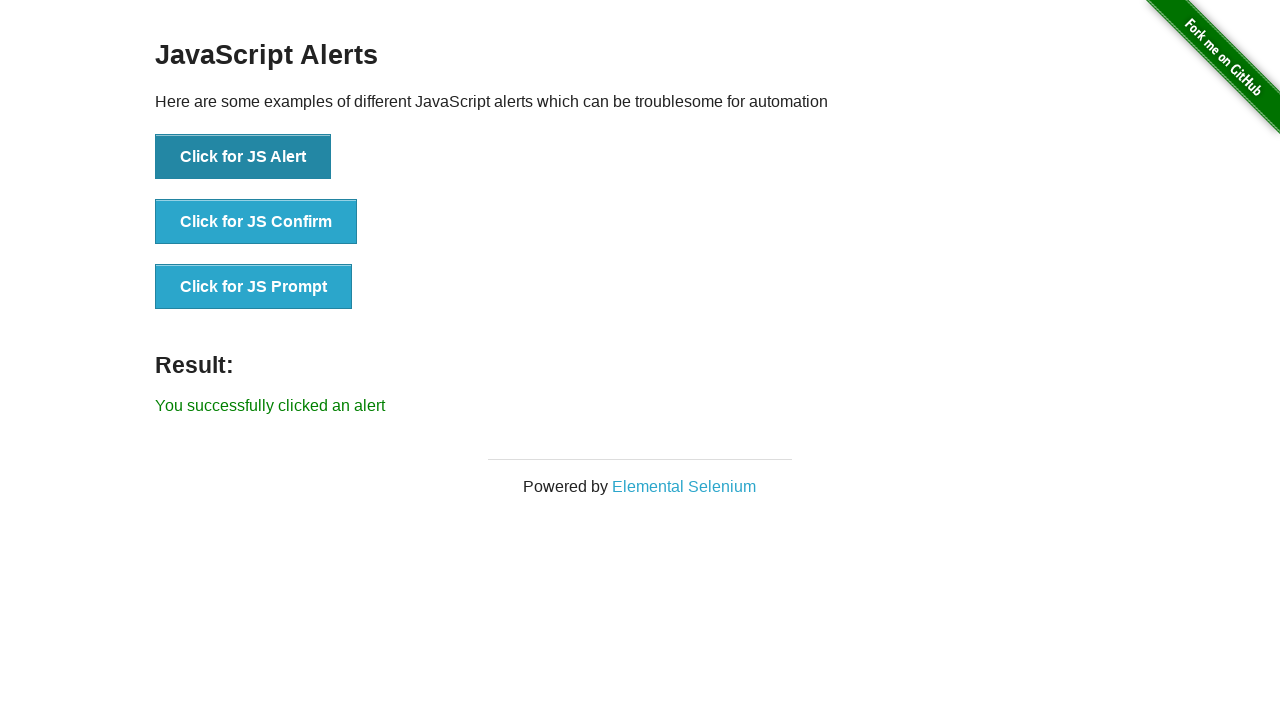

Result message element loaded after accepting alert
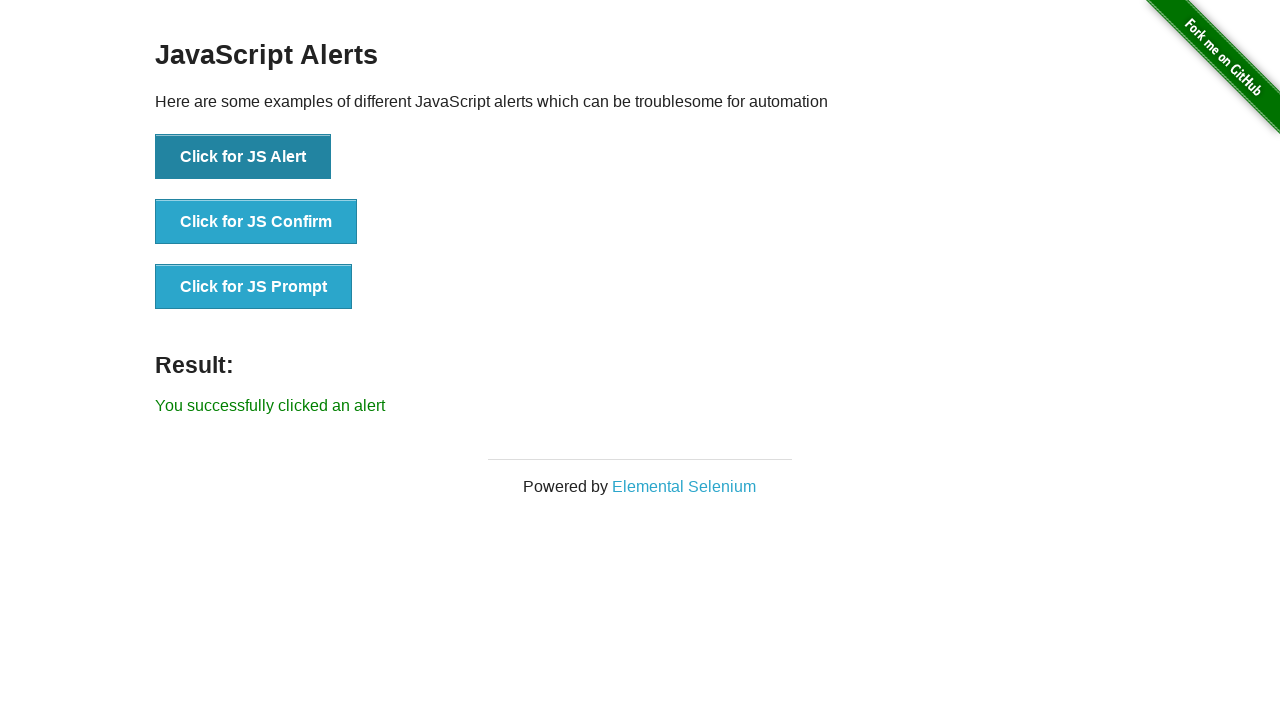

Retrieved result message text
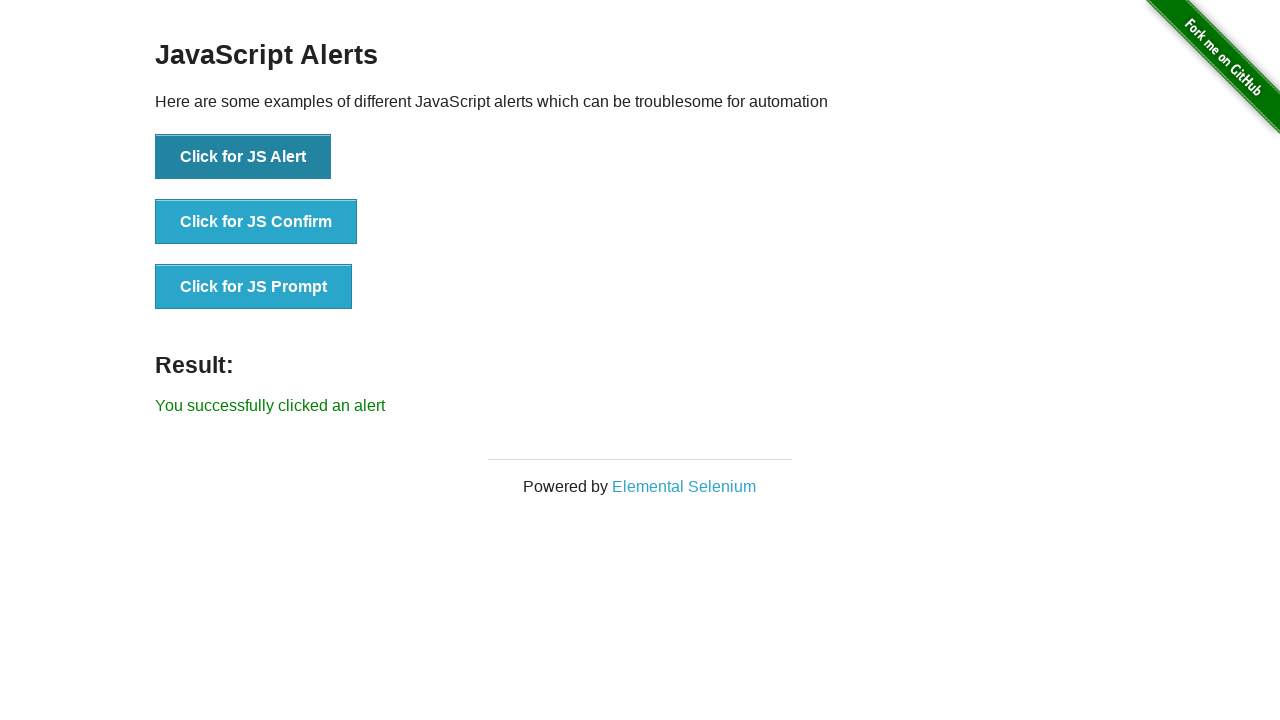

Verified result message matches expected text: 'You successfully clicked an alert'
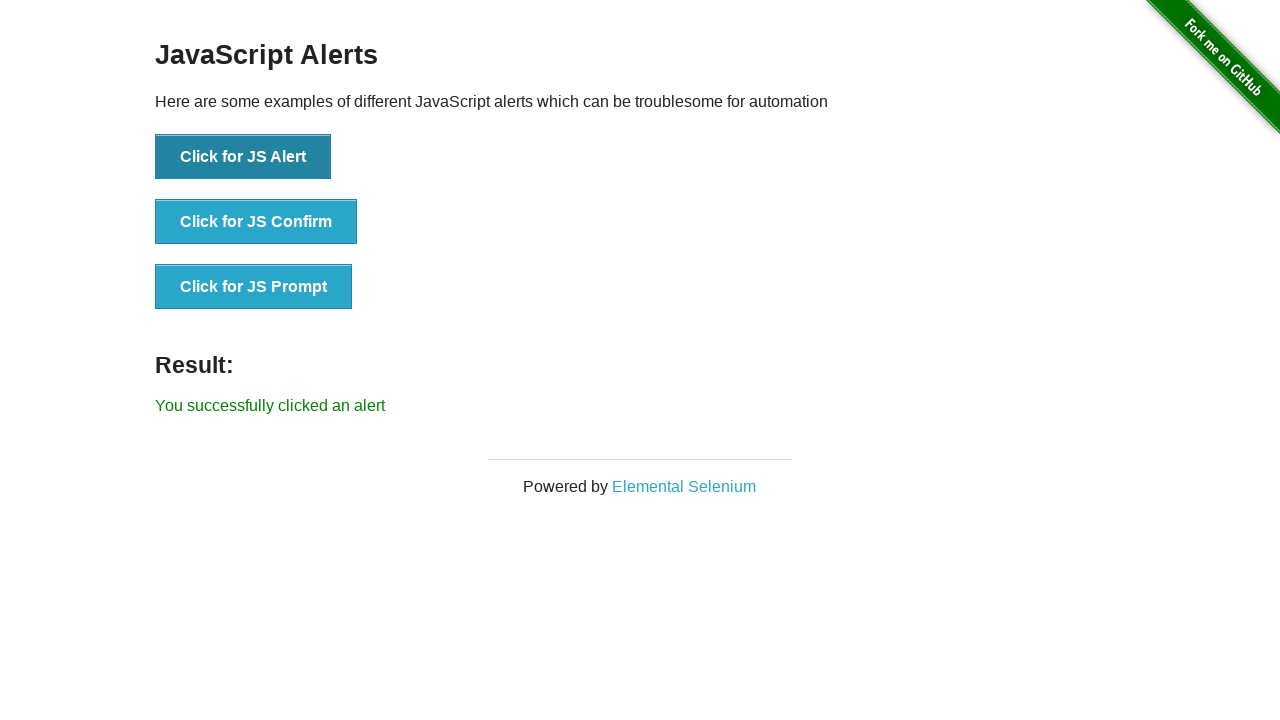

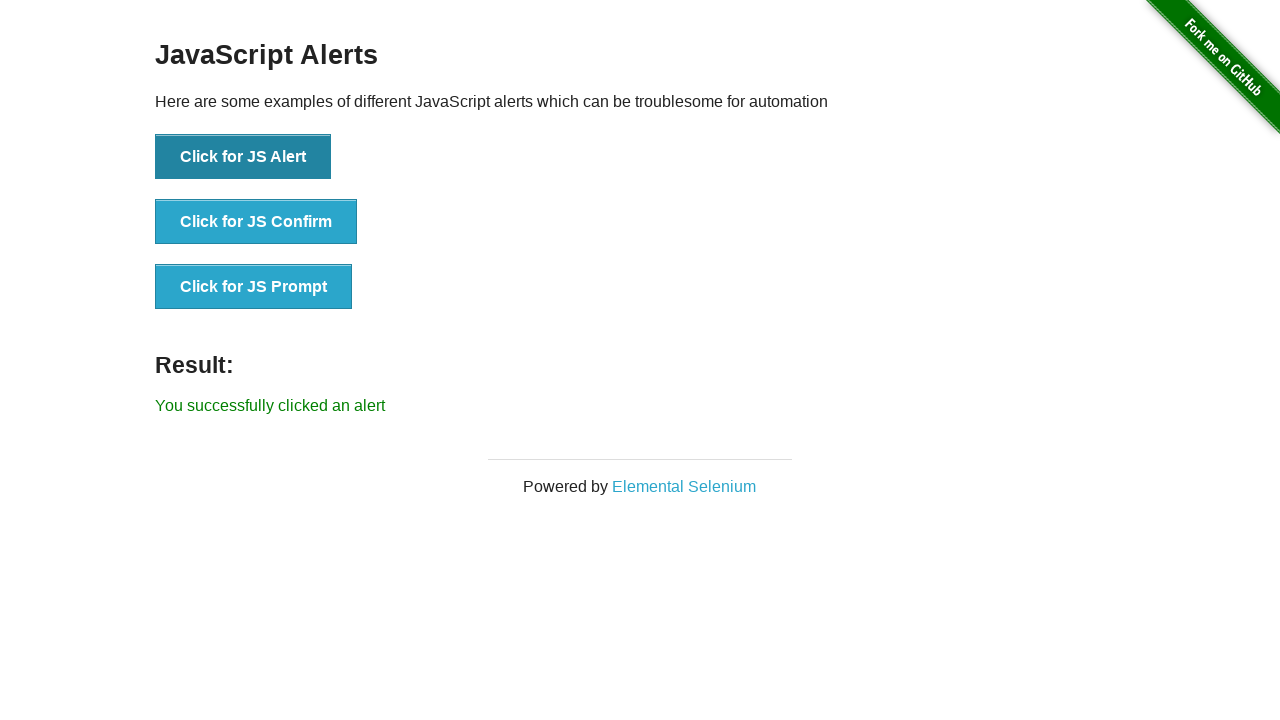